Tests JavaScript prompt alert functionality by clicking a button to trigger the alert, entering text into the prompt, and accepting it

Starting URL: https://syntaxprojects.com/javascript-alert-box-demo.php

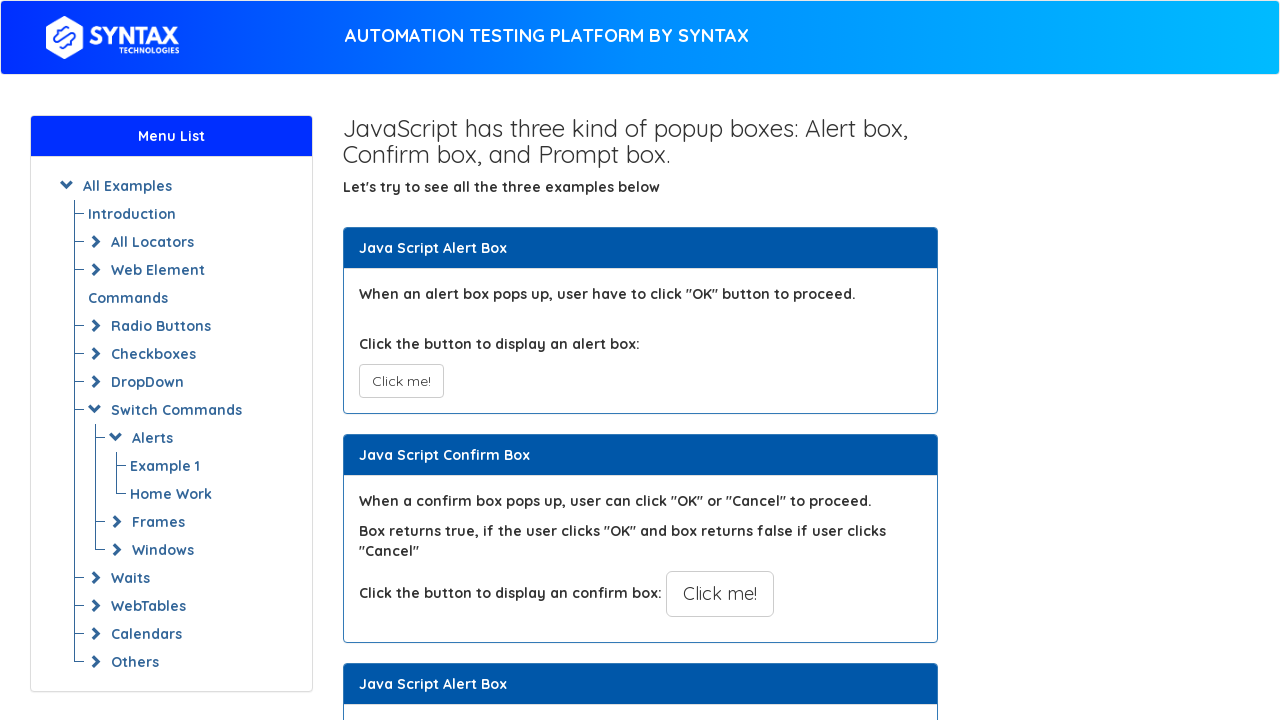

Navigated to JavaScript alert box demo page
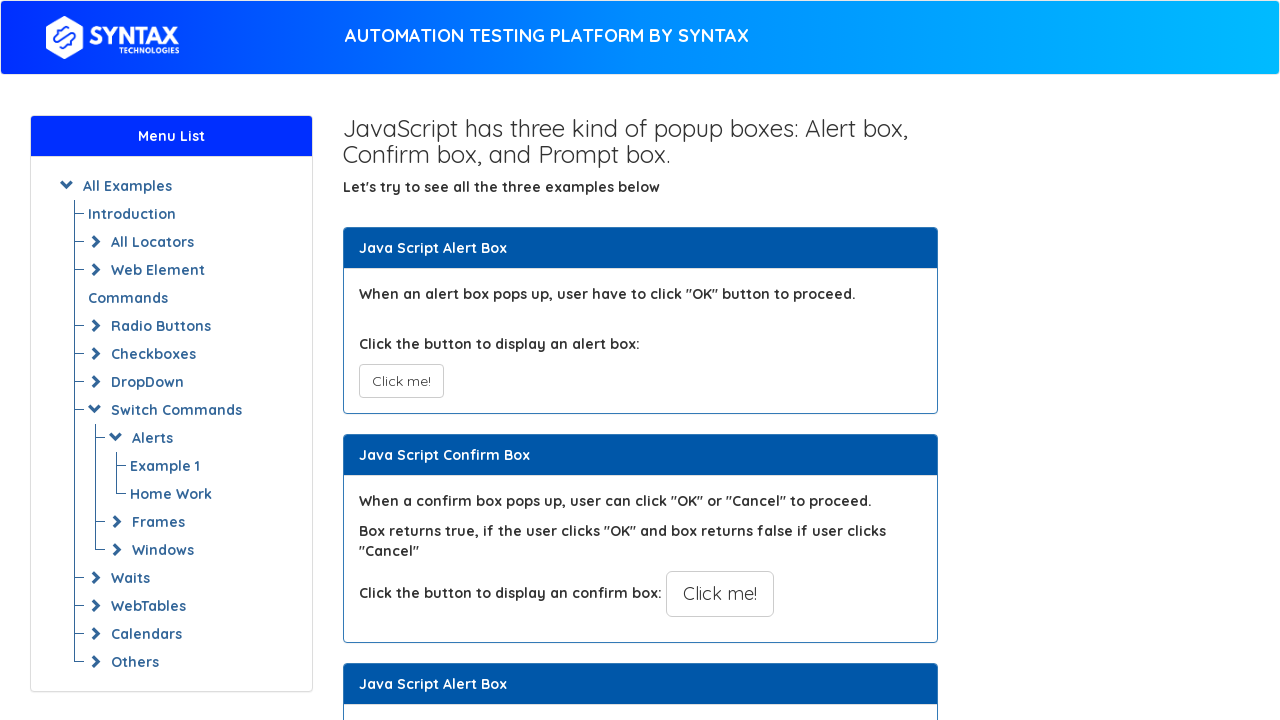

Clicked button to trigger prompt alert at (714, 360) on xpath=//button[@onclick='myPromptFunction()']
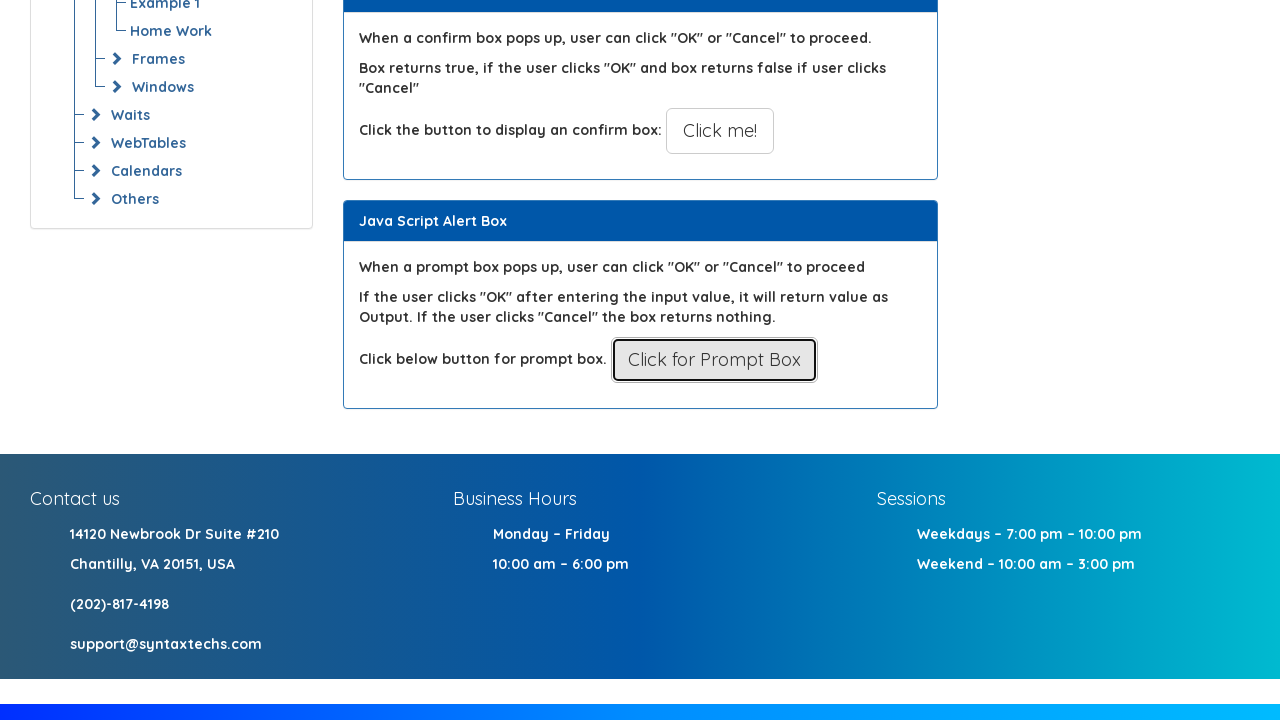

Set up dialog handler to accept prompt with text 'testinput2024'
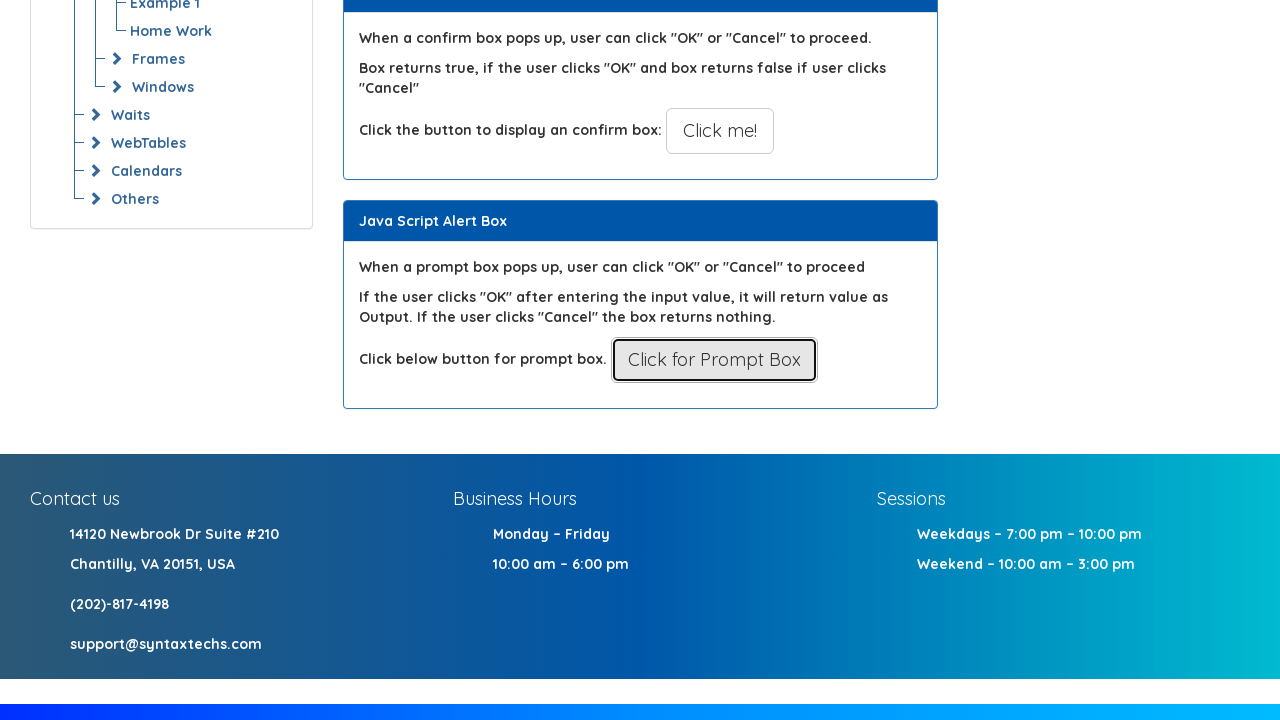

Clicked button again to trigger prompt alert with handler active at (714, 360) on xpath=//button[@onclick='myPromptFunction()']
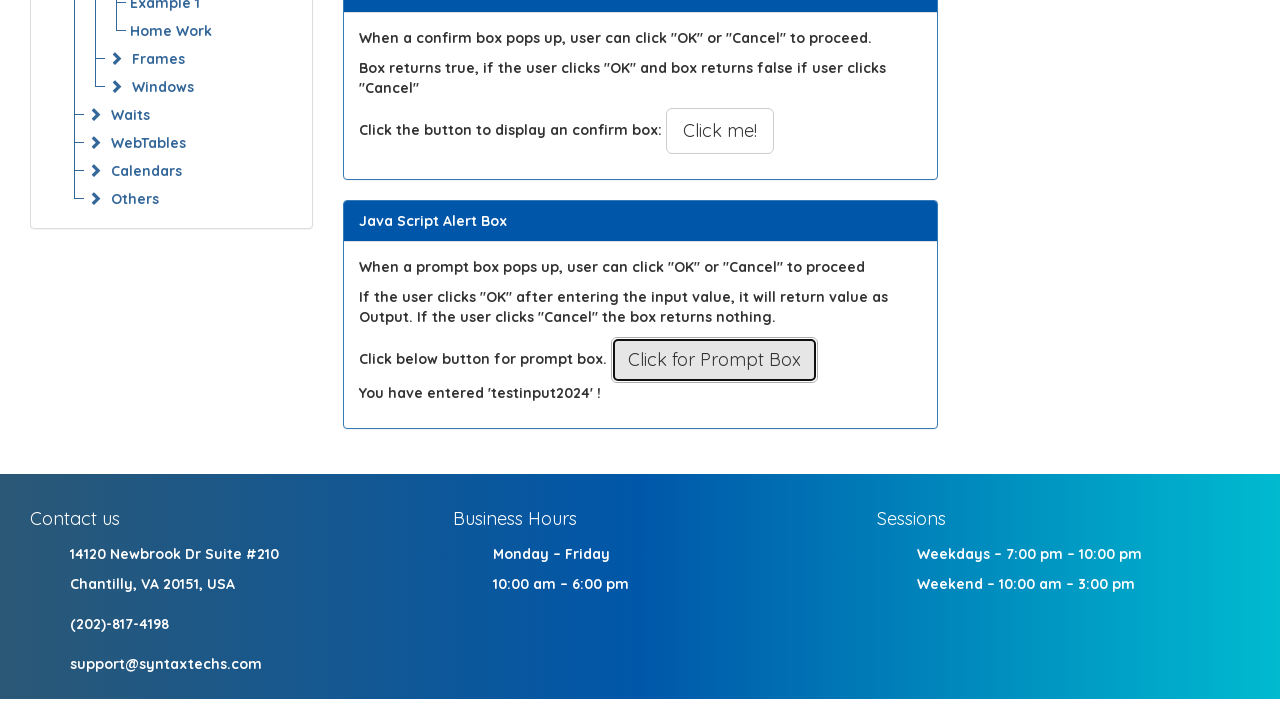

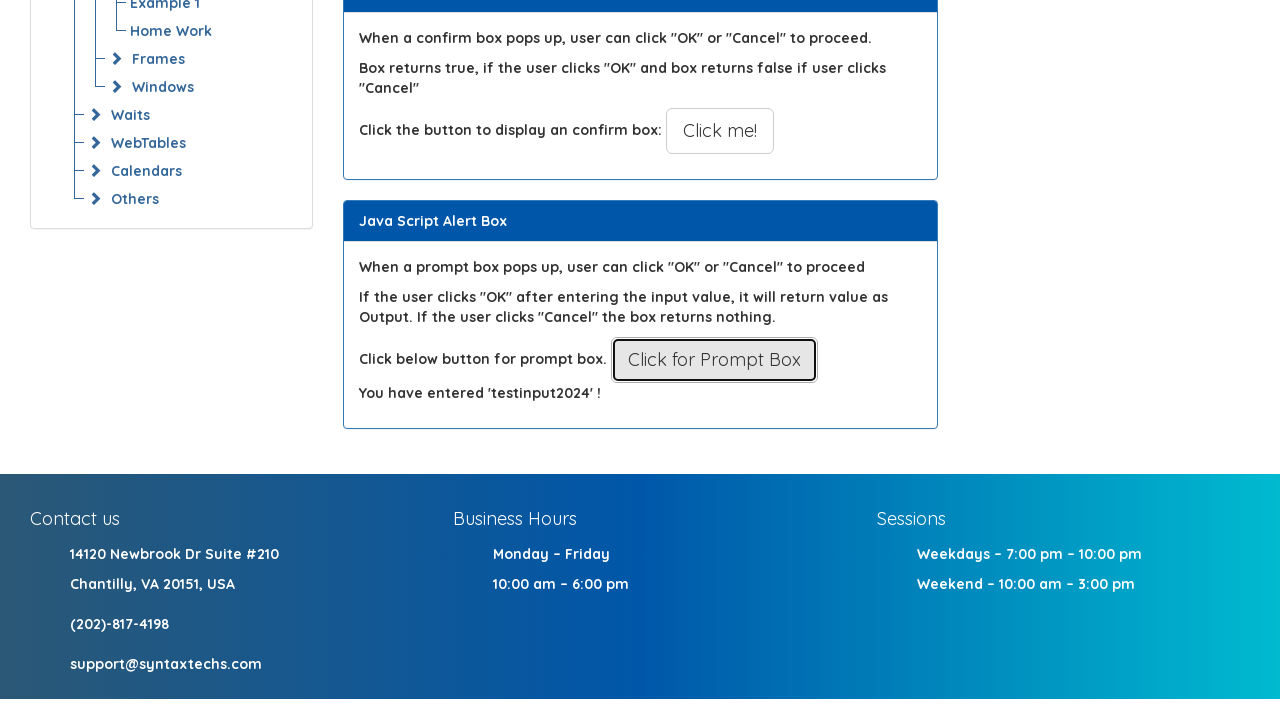